Tests navigating through nested iframes by clicking a link, switching to outer iframe, then inner iframe, and filling a text field

Starting URL: https://demo.automationtesting.in/Frames.html

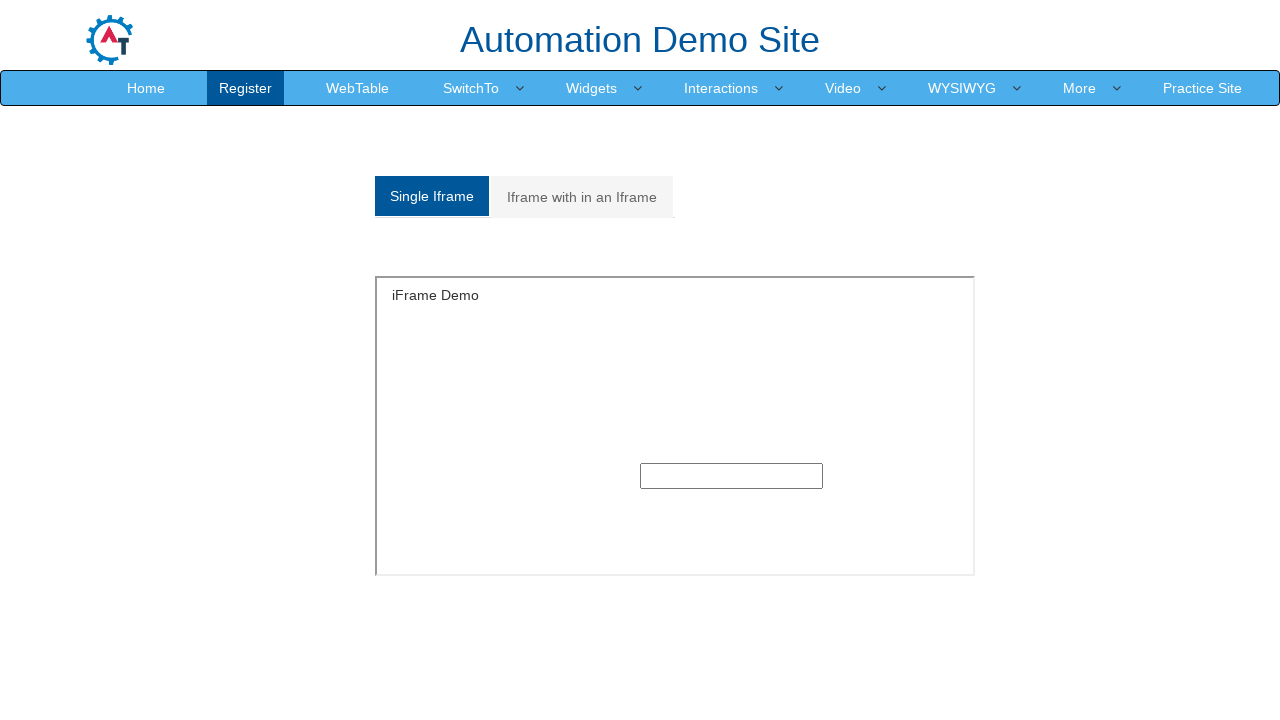

Clicked on 'Iframe with in an Iframe' link at (582, 197) on a:text('Iframe with in an Iframe')
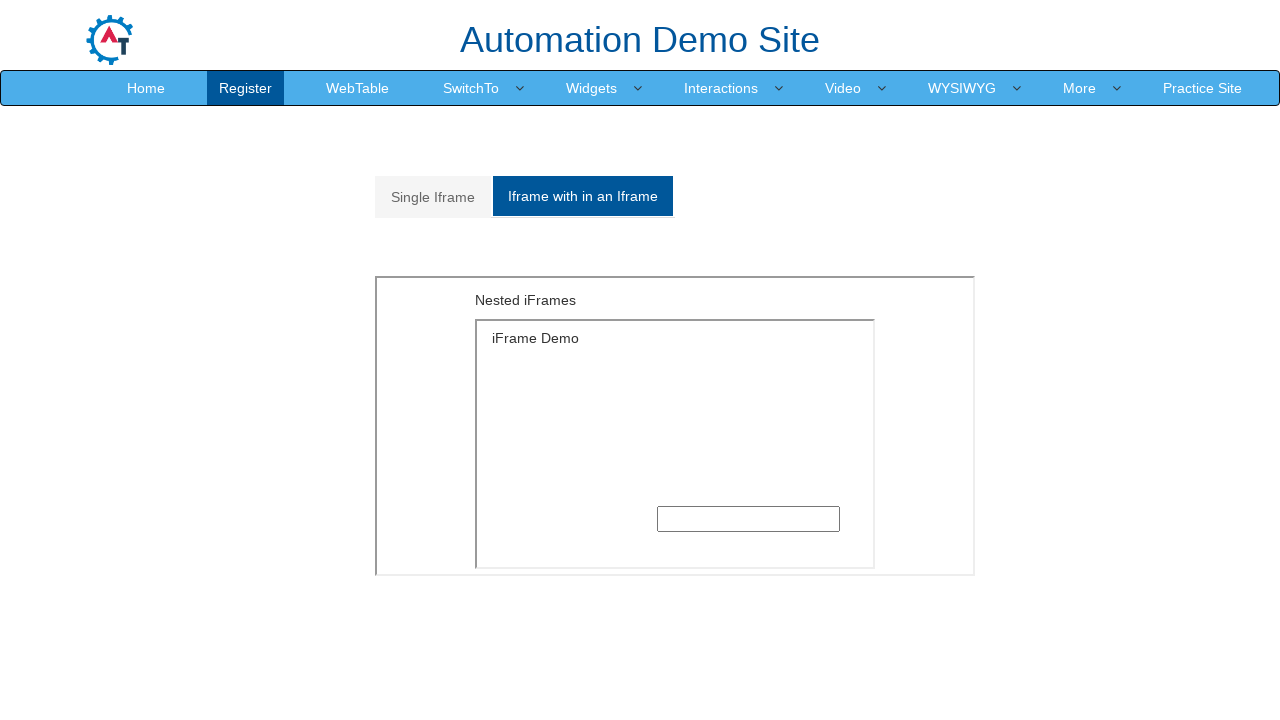

Waited 1000ms for page content to update
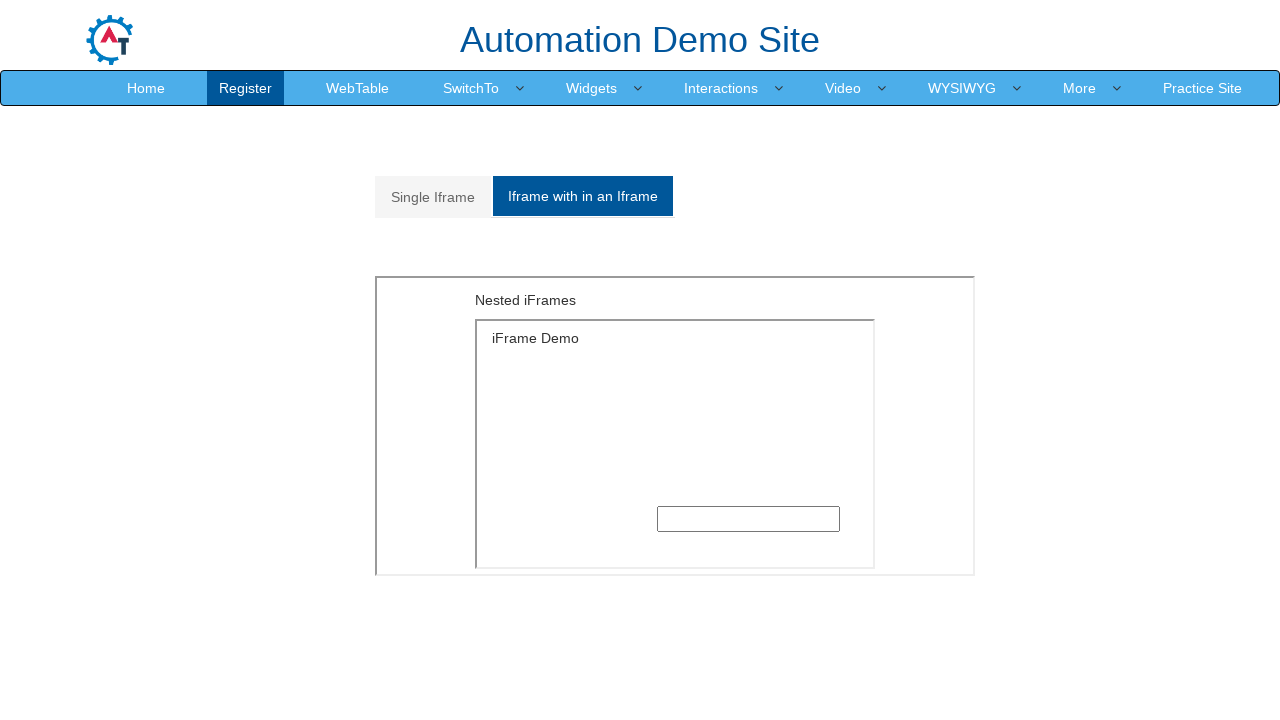

Located outer iframe at index 1
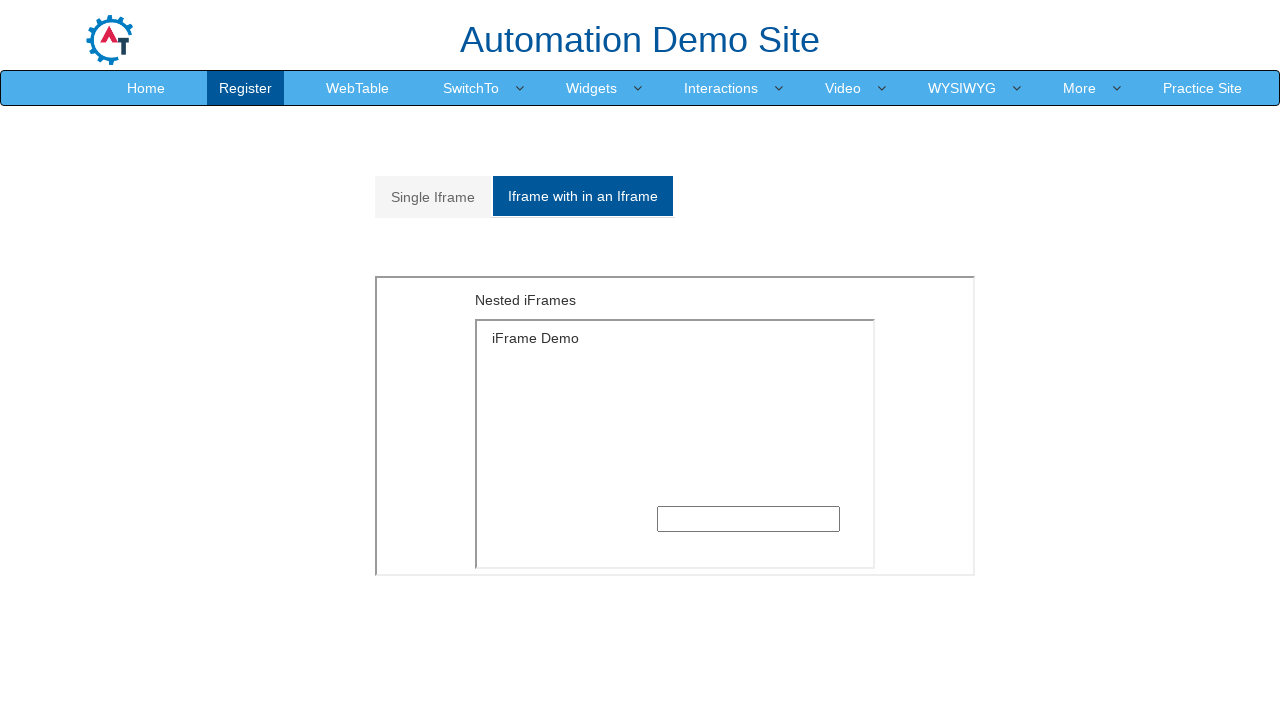

Located inner iframe within outer iframe
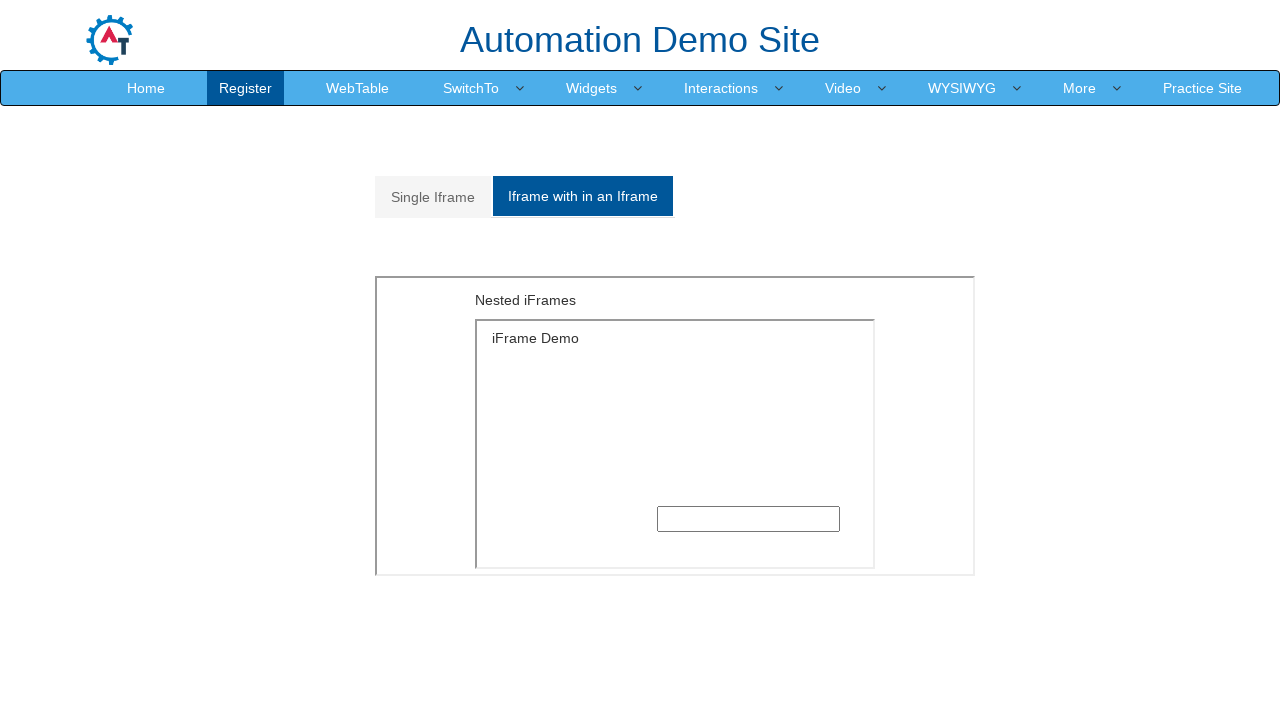

Filled text field in nested iframe with 'fdsfd' on iframe >> nth=1 >> internal:control=enter-frame >> iframe >> nth=0 >> internal:c
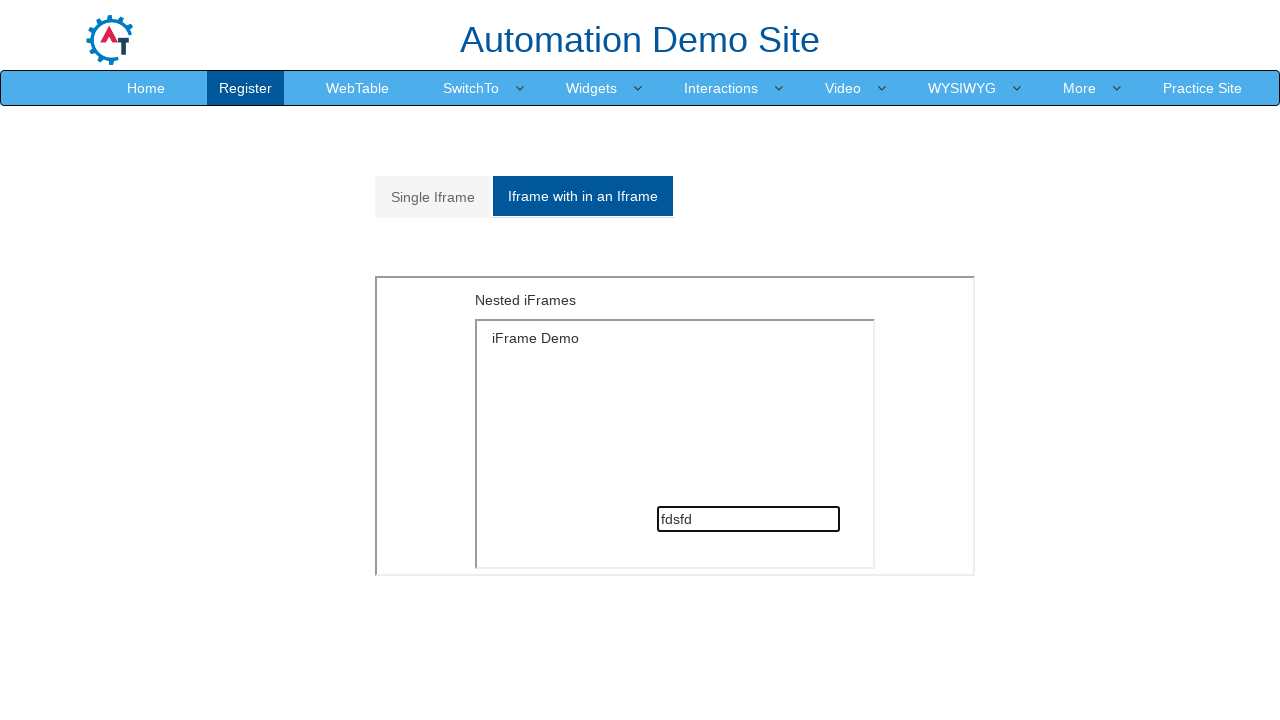

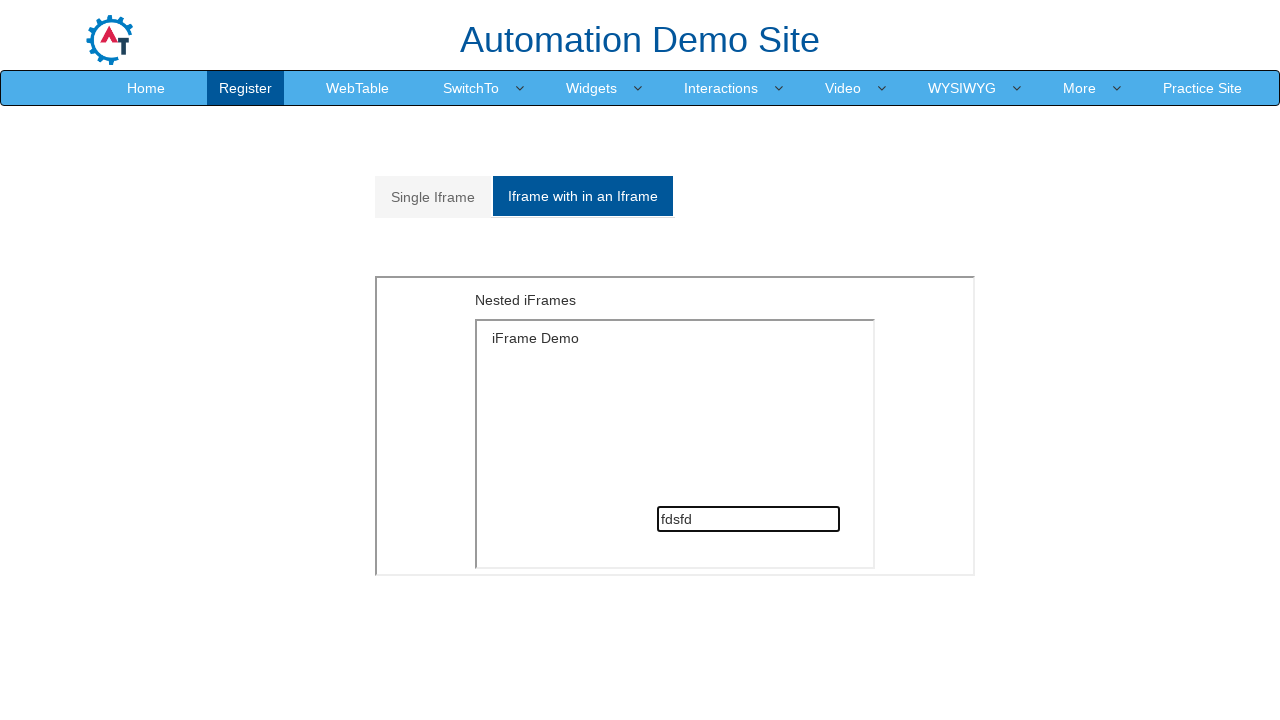